Tests handling of a JavaScript prompt dialog by clicking the prompt button and entering a name value

Starting URL: https://testautomationpractice.blogspot.com/

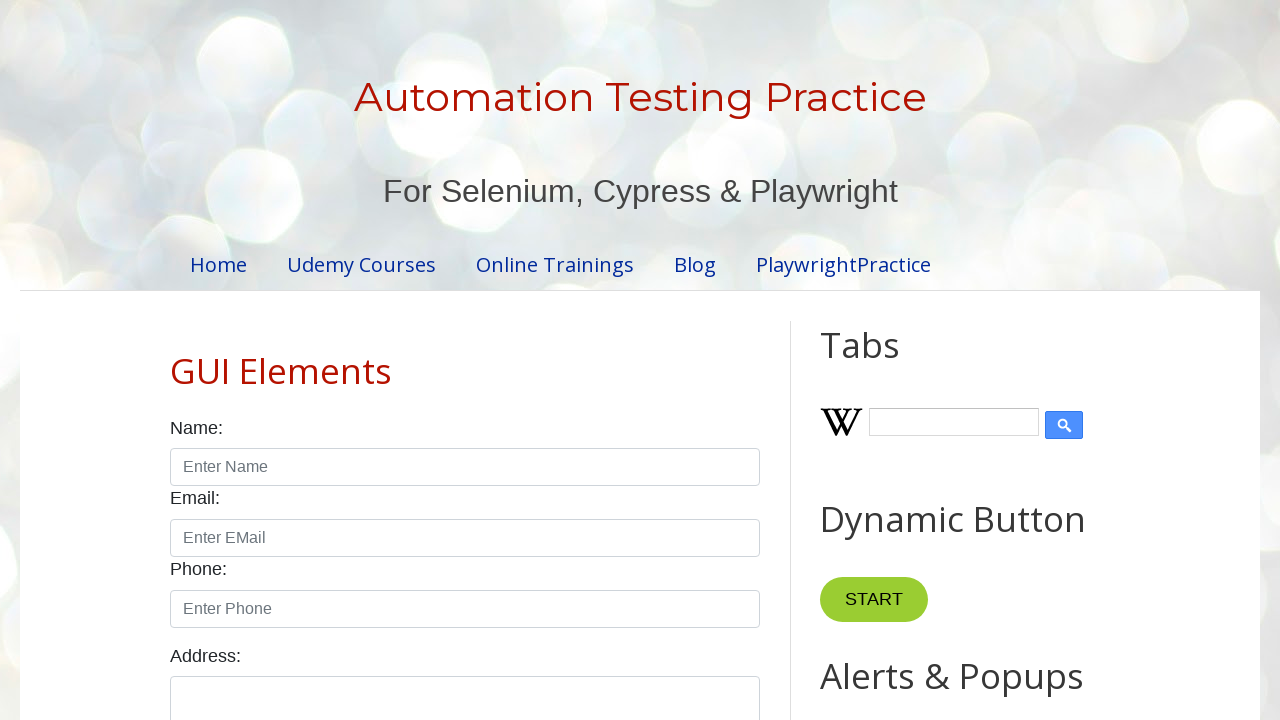

Set up dialog handler to accept prompt with name 'Alexandra'
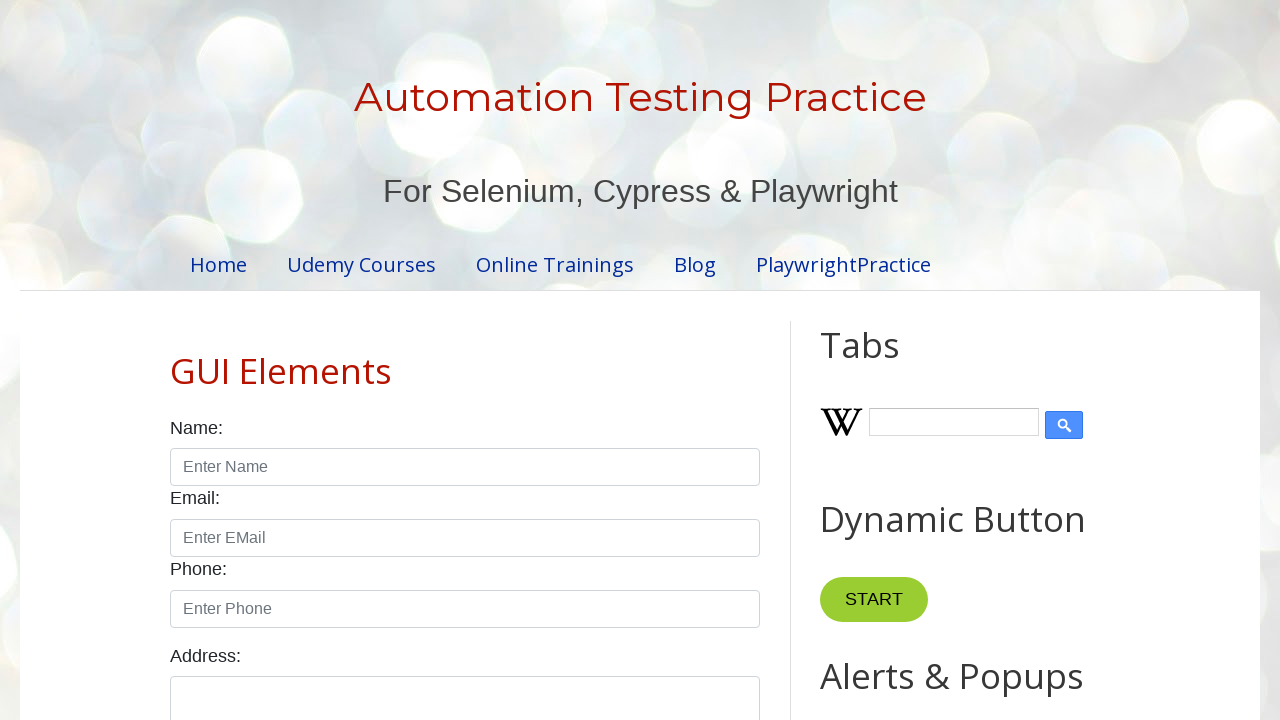

Clicked prompt button to trigger JavaScript prompt dialog at (890, 360) on #promptBtn
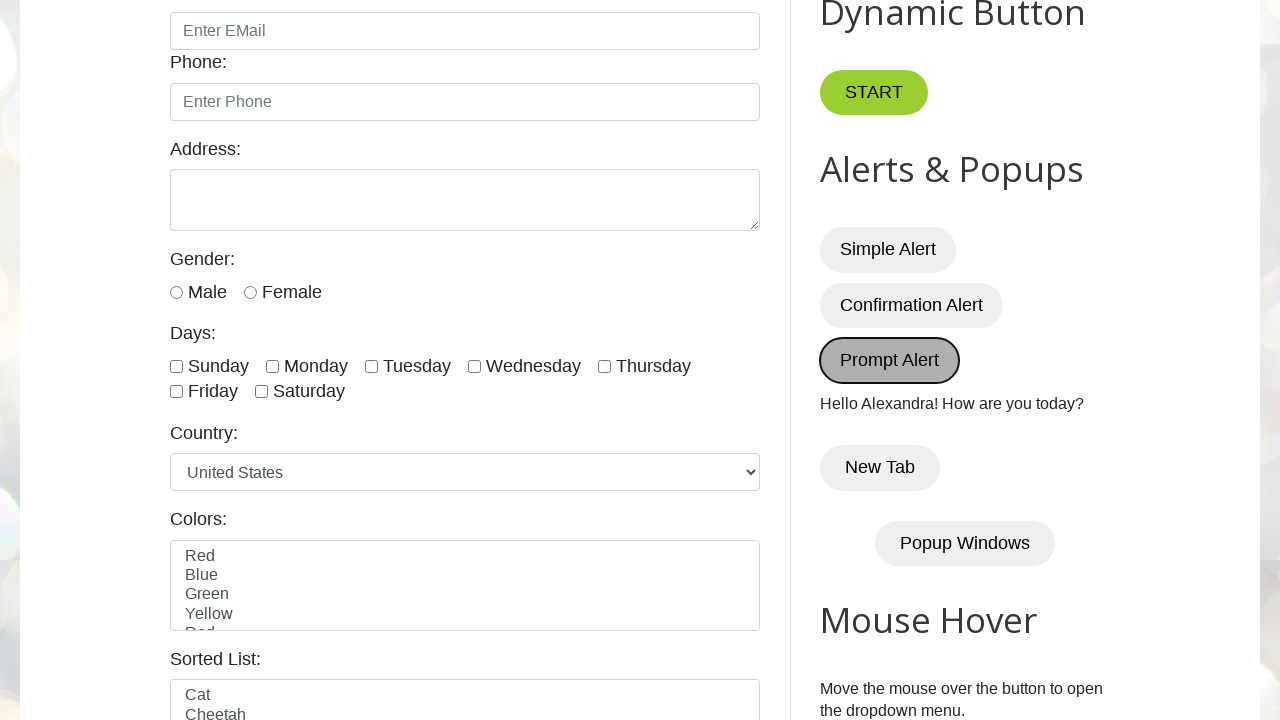

Waited for prompt dialog to be processed
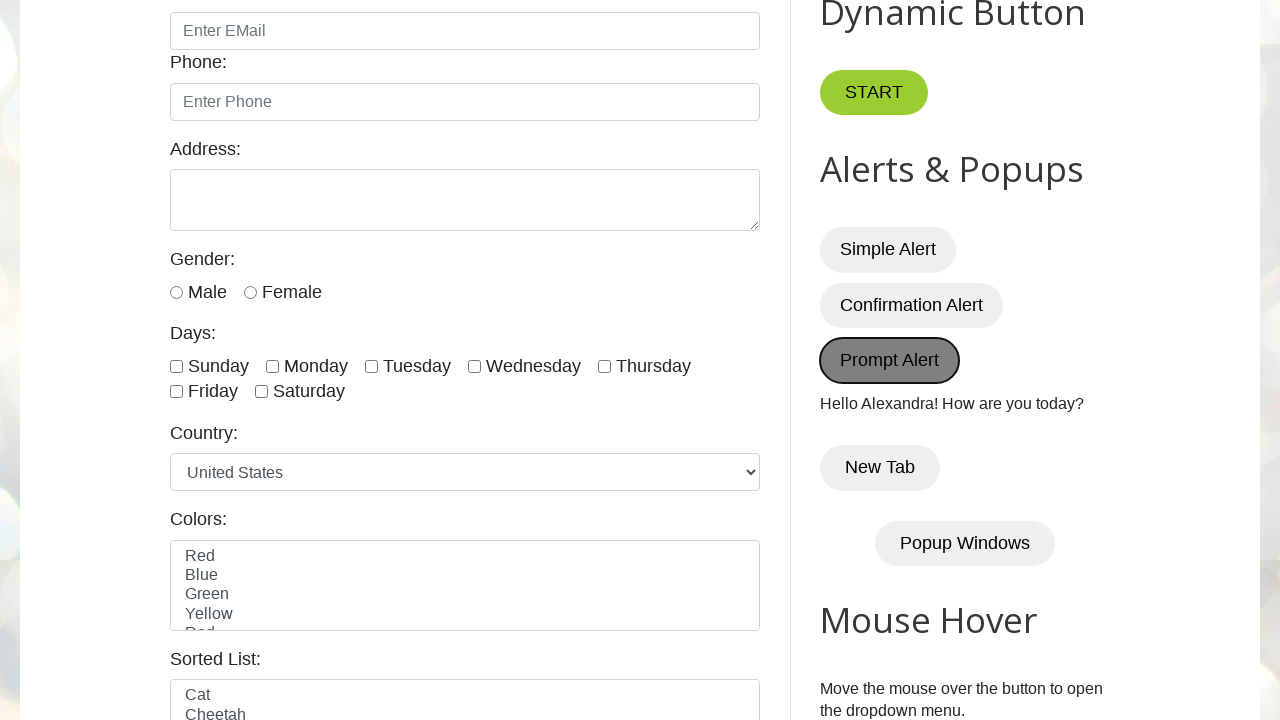

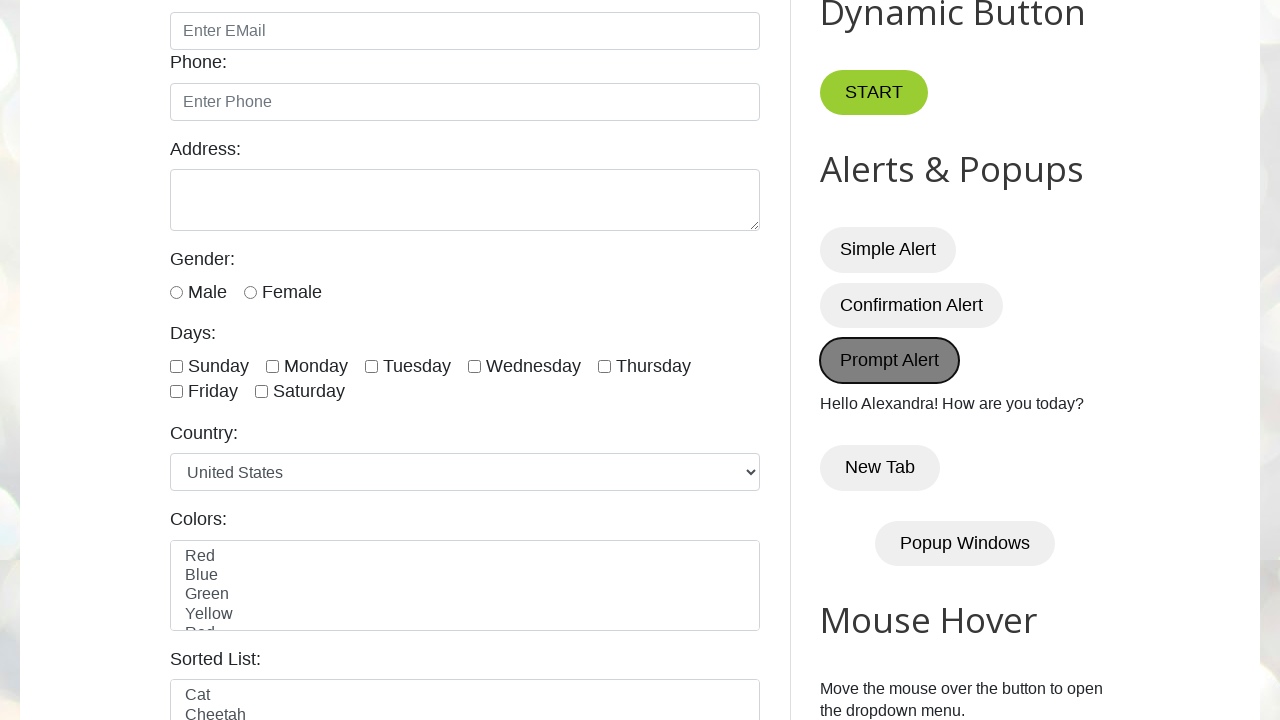